Tests that clicking the Email column header sorts the text values in ascending order.

Starting URL: http://the-internet.herokuapp.com/tables

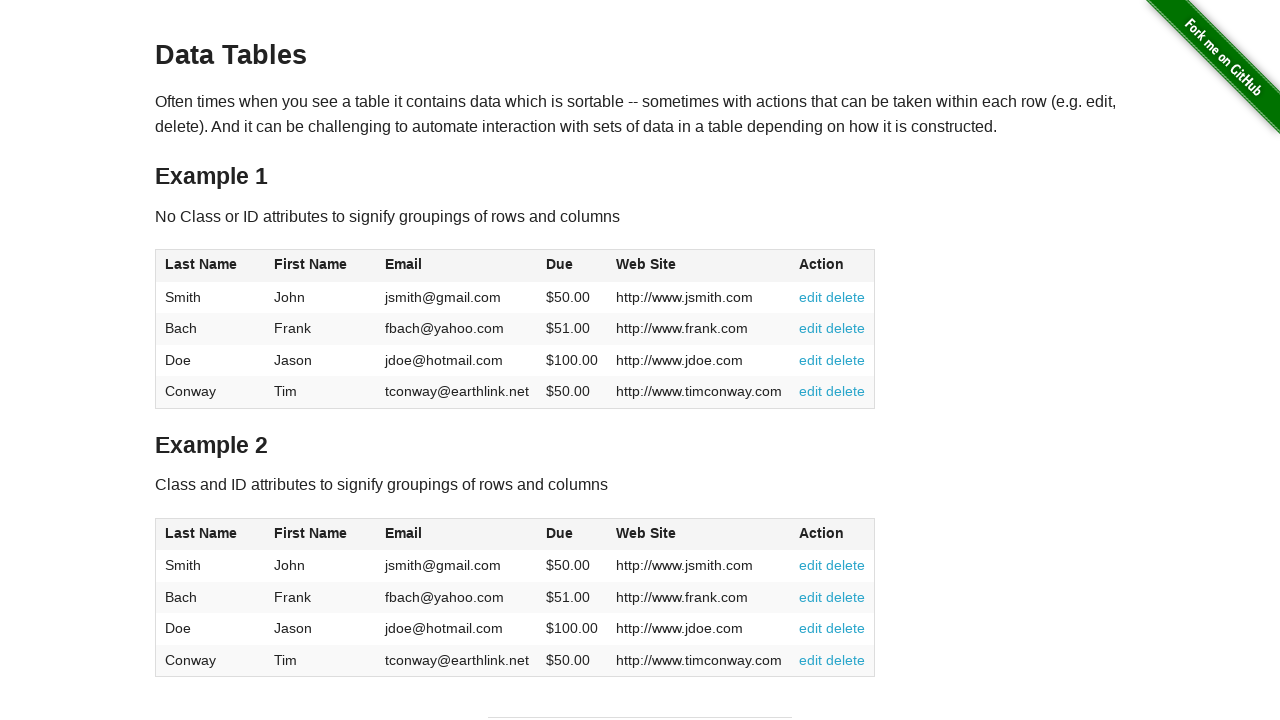

Clicked Email column header to sort in ascending order at (457, 266) on #table1 thead tr th:nth-of-type(3)
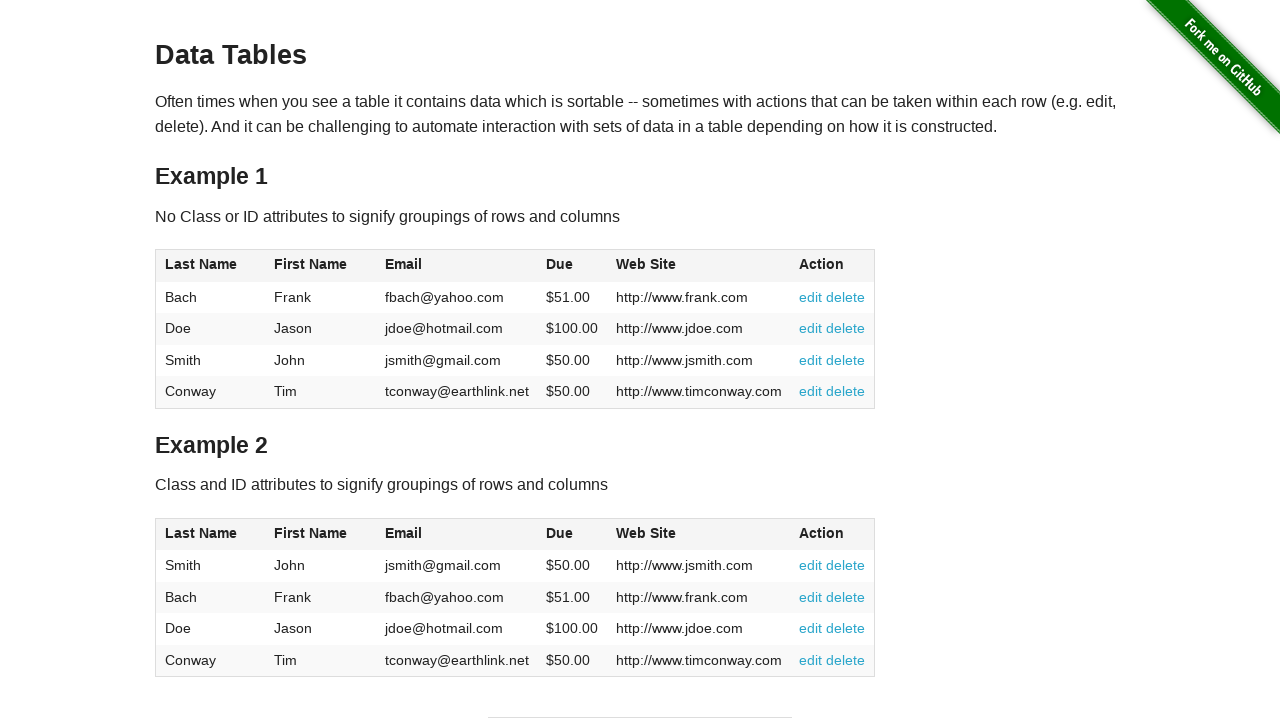

Email column data loaded after sorting
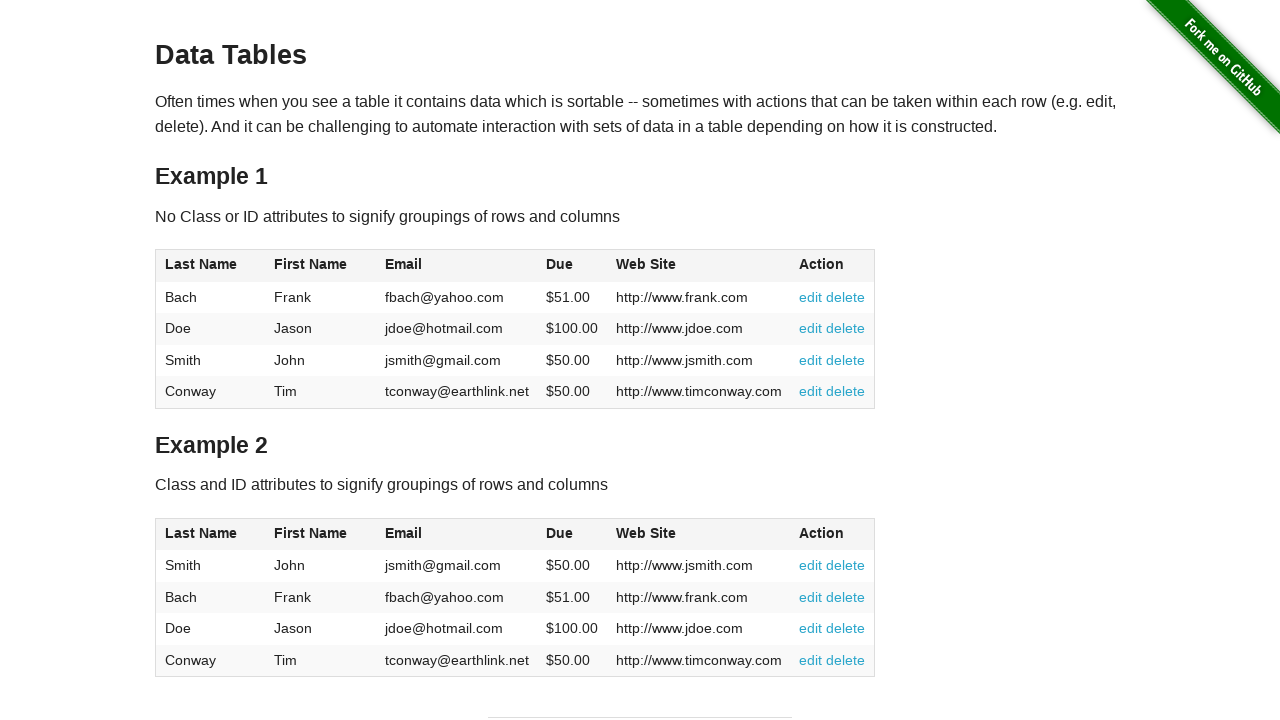

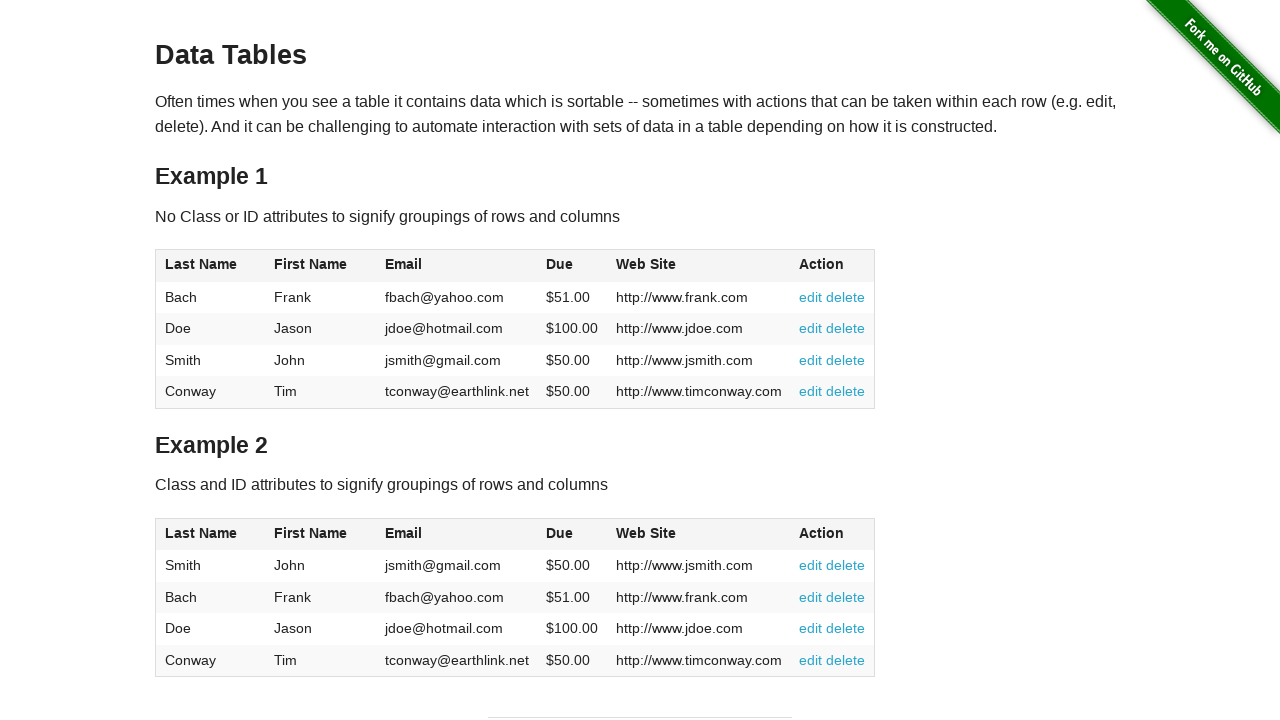